Tests browser window handling by clicking a link that opens a popup window, switching to the child window, closing it, and returning to the parent window.

Starting URL: http://omayo.blogspot.com/

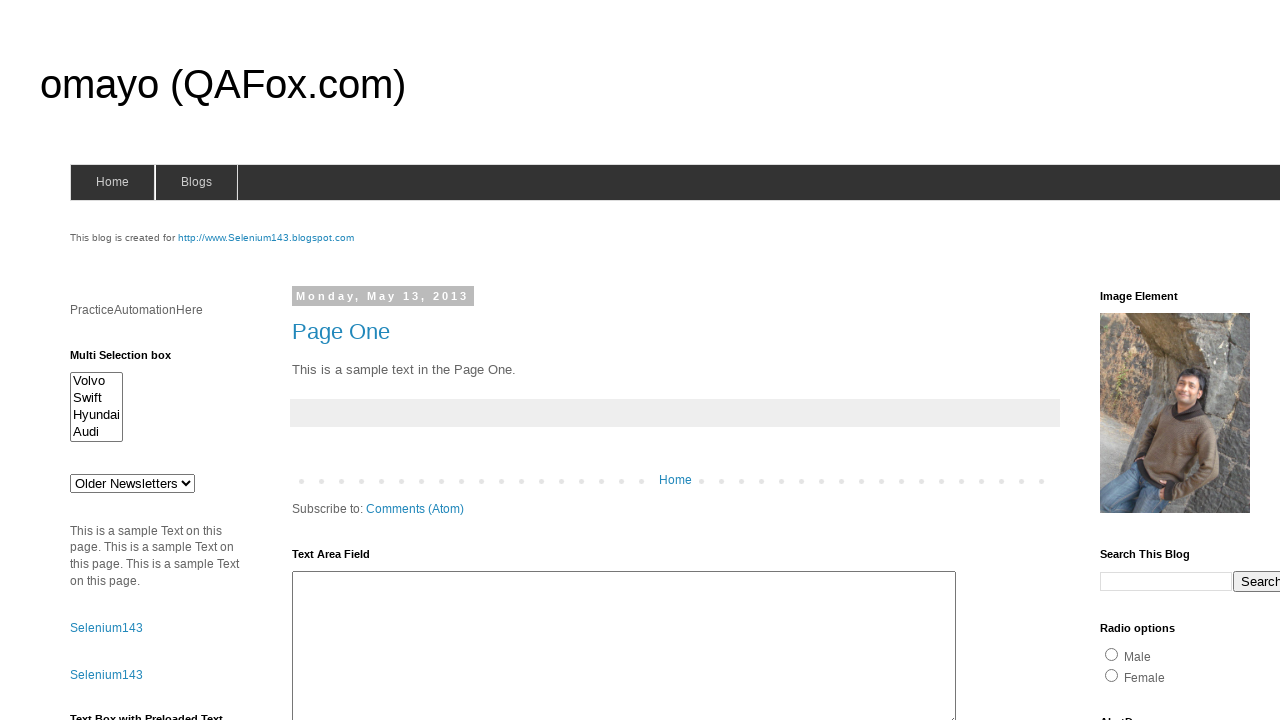

Stored reference to parent page
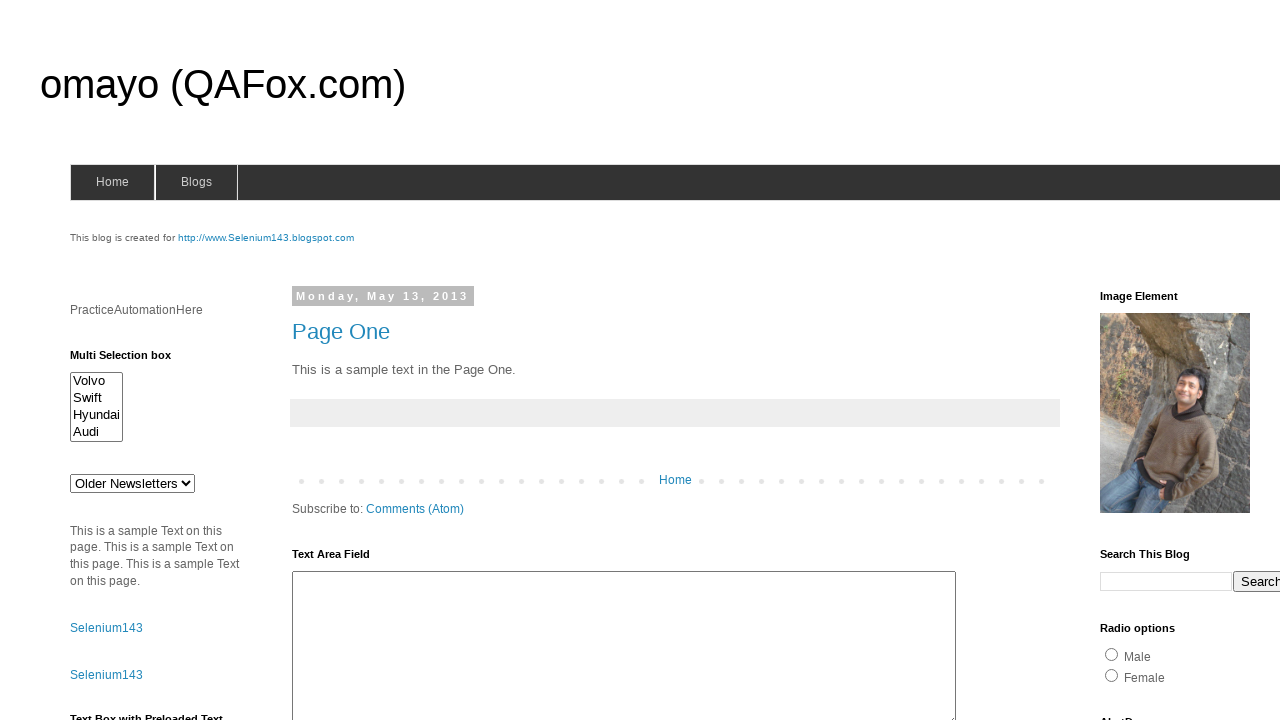

Clicked link to open popup window at (132, 360) on text=Open a popup window
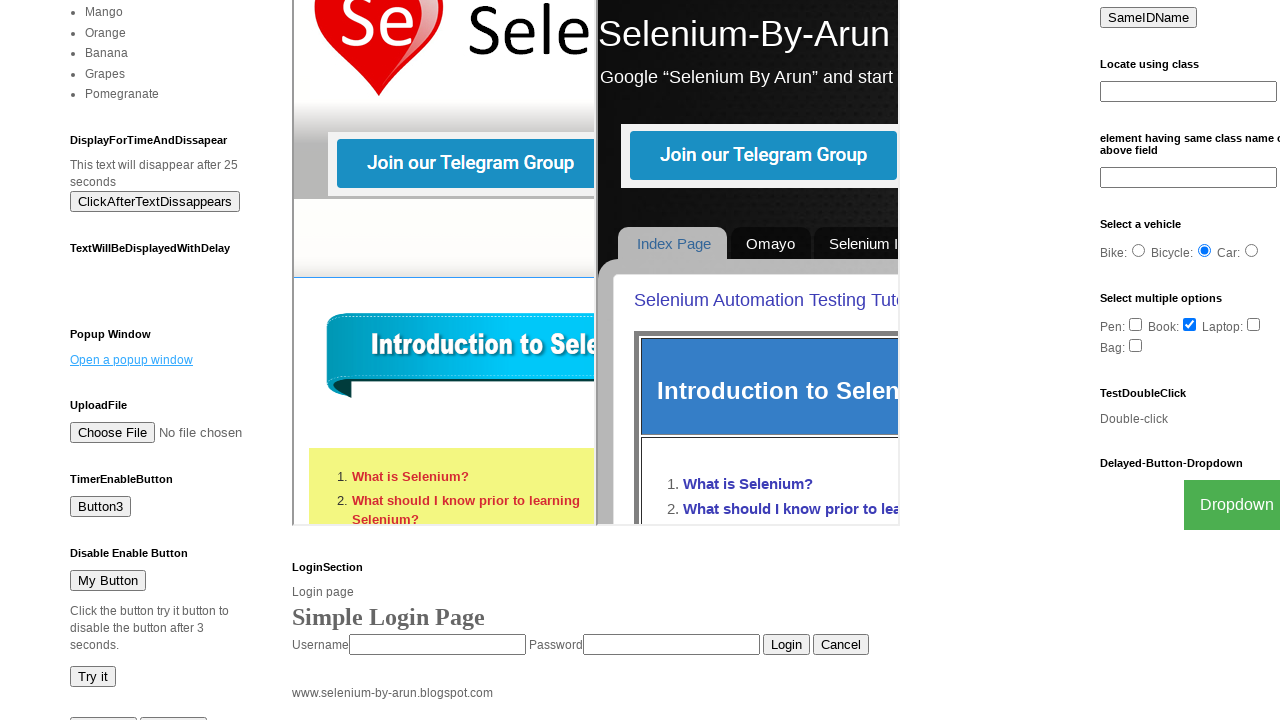

Captured popup window reference
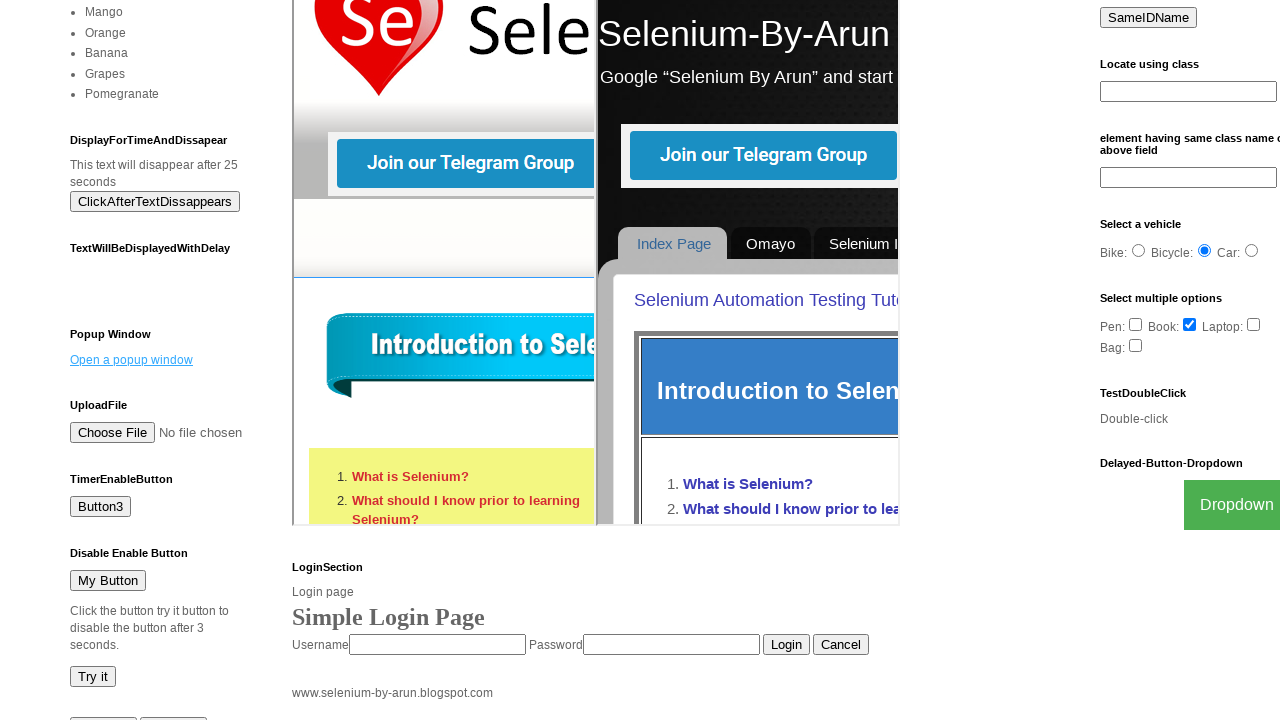

Child page loaded successfully
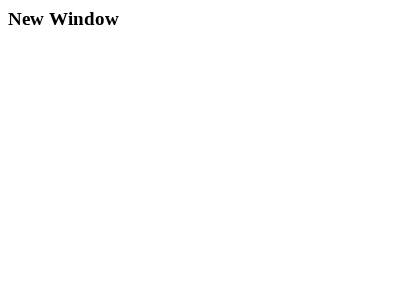

Closed child popup window
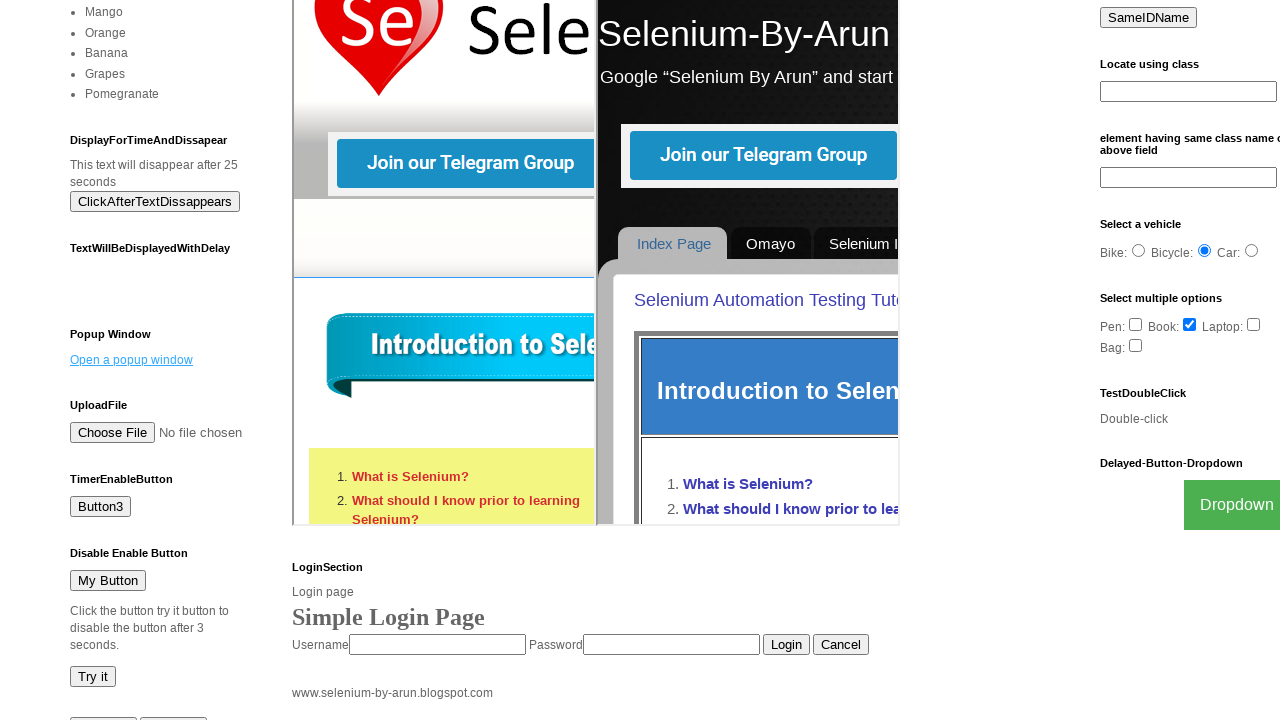

Returned to parent window
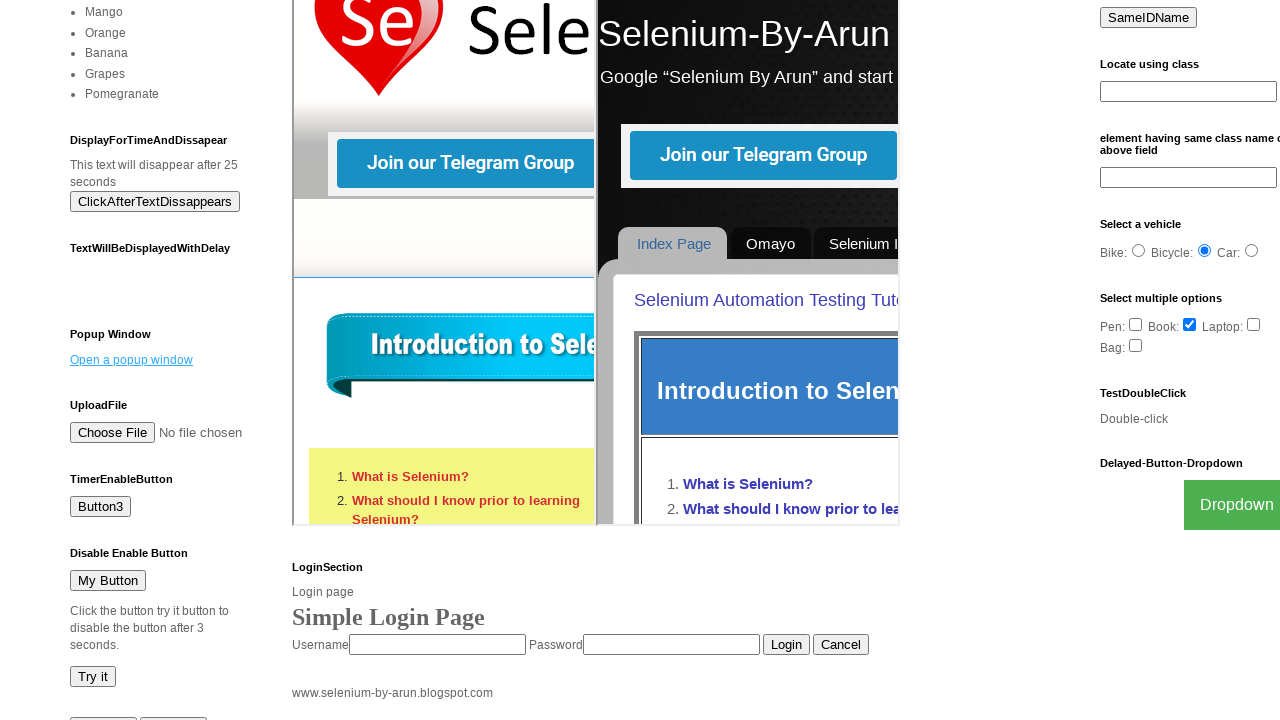

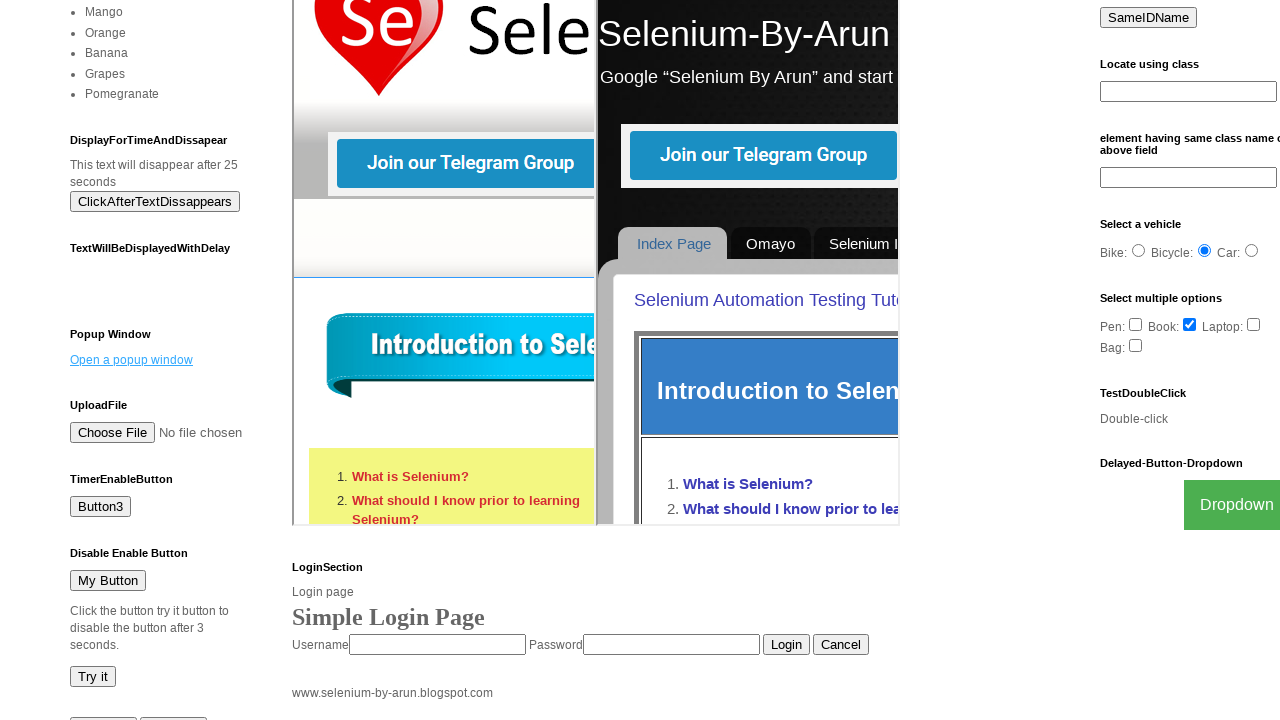